Navigates to a download page and verifies that download links are present and accessible by checking the first download link element

Starting URL: http://the-internet.herokuapp.com/download

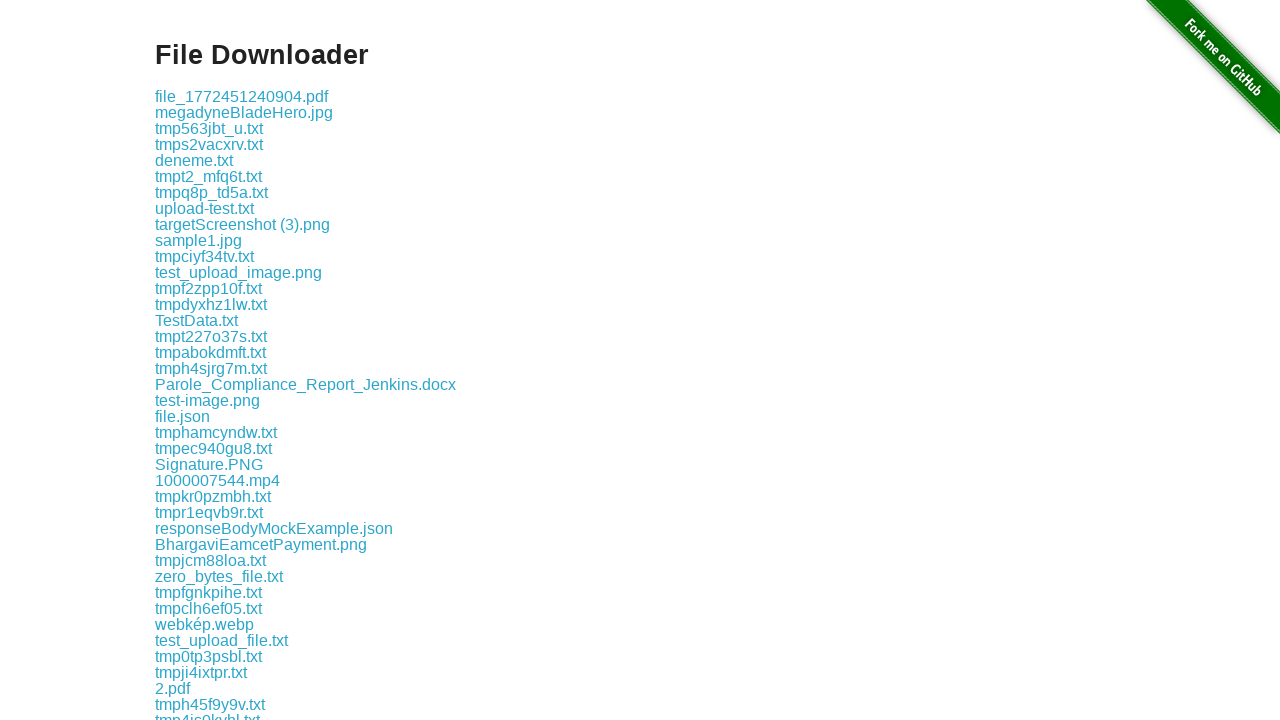

Waited for download links to be visible
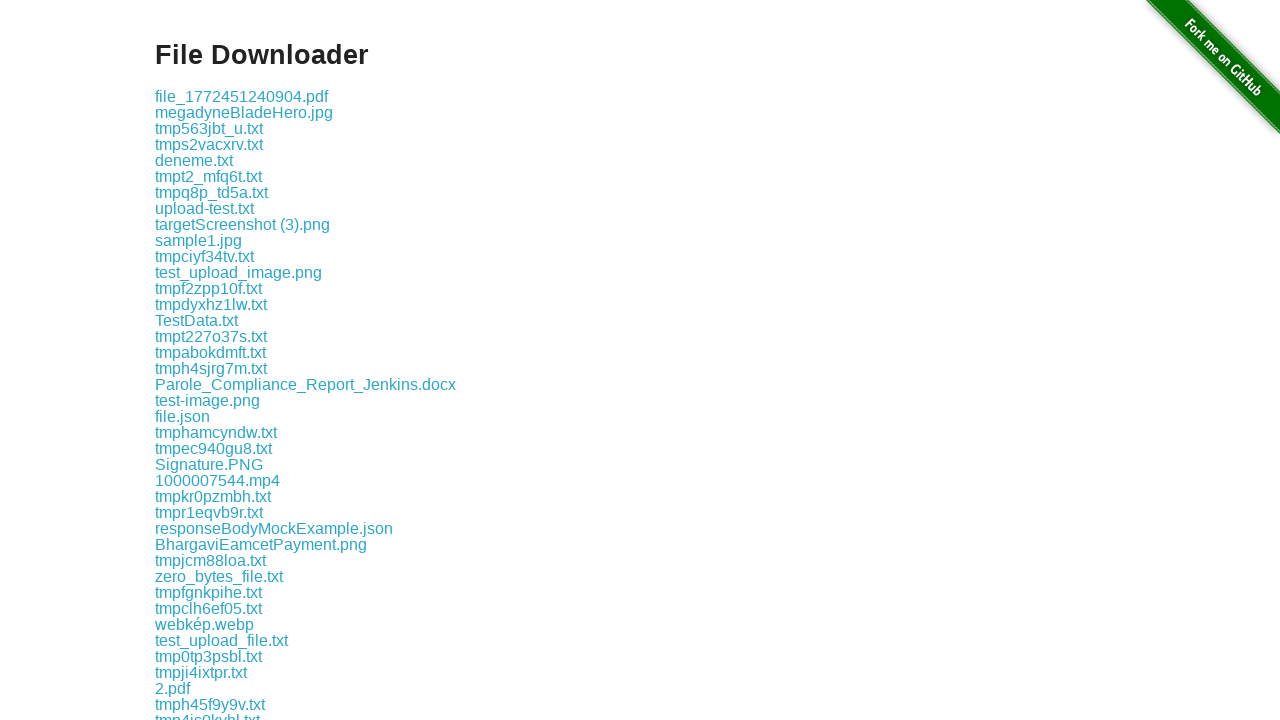

Located the first download link element
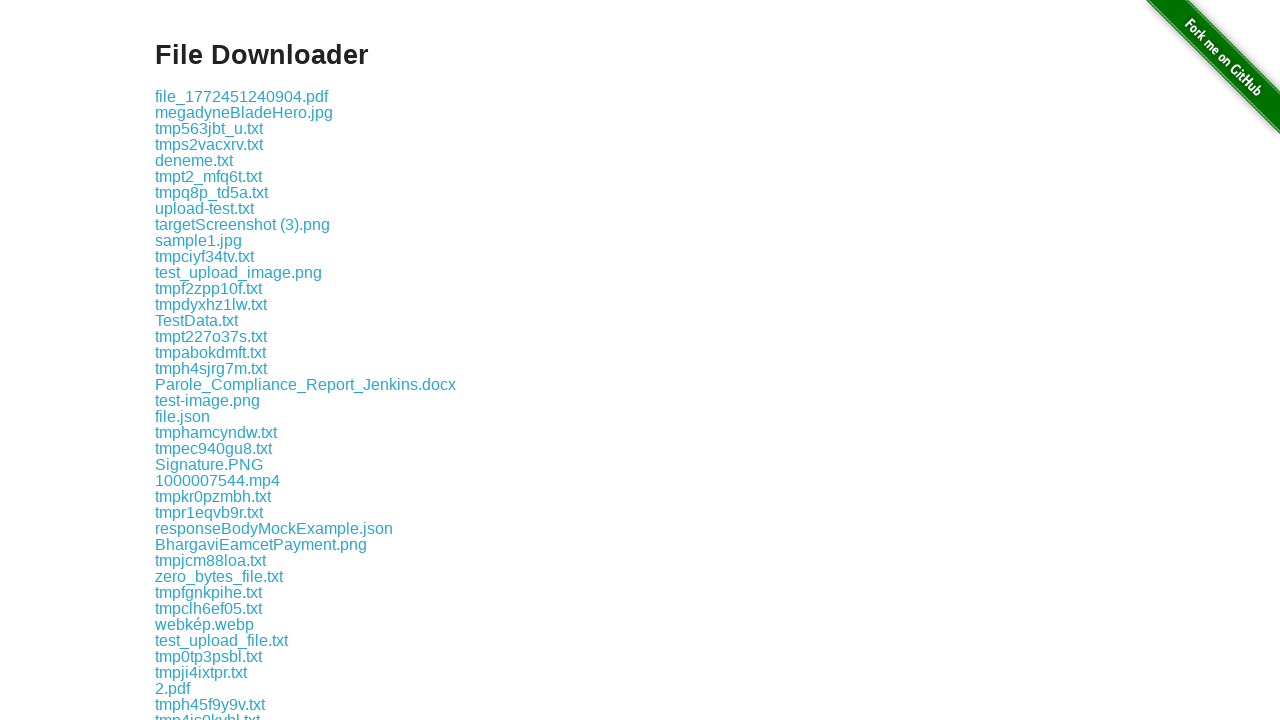

Retrieved href attribute from the download link
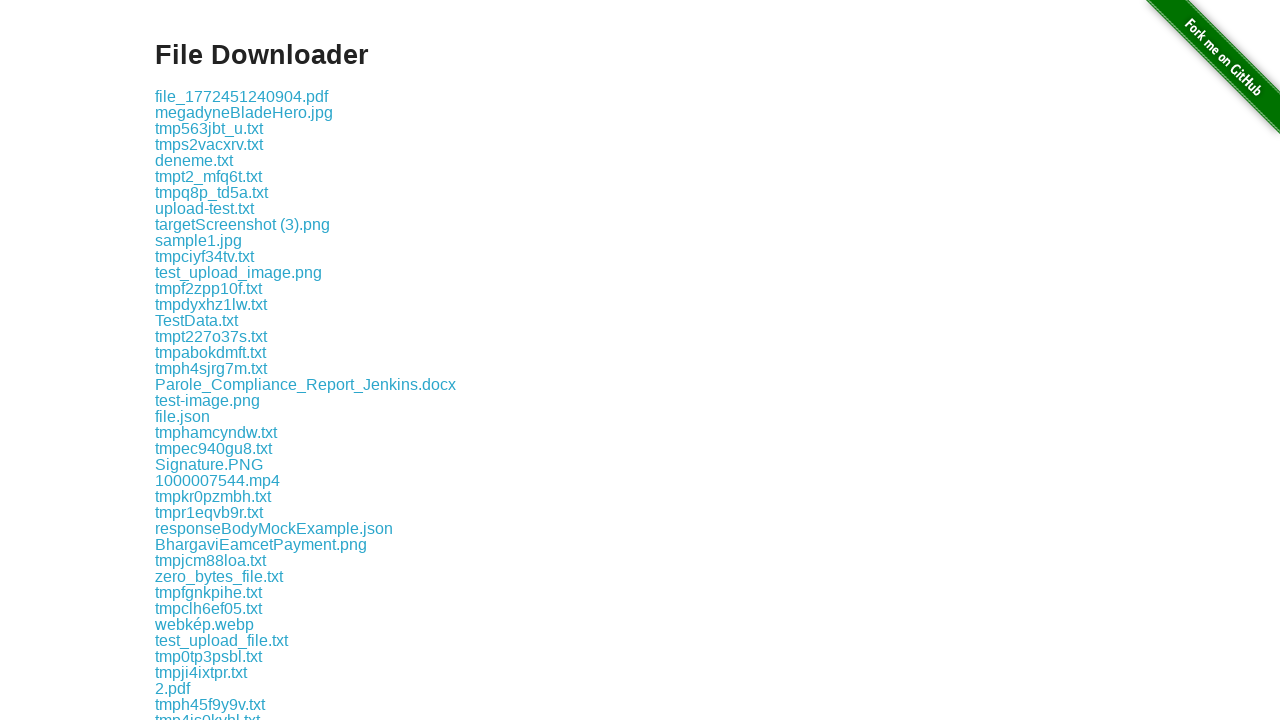

Verified that download link has a valid href attribute
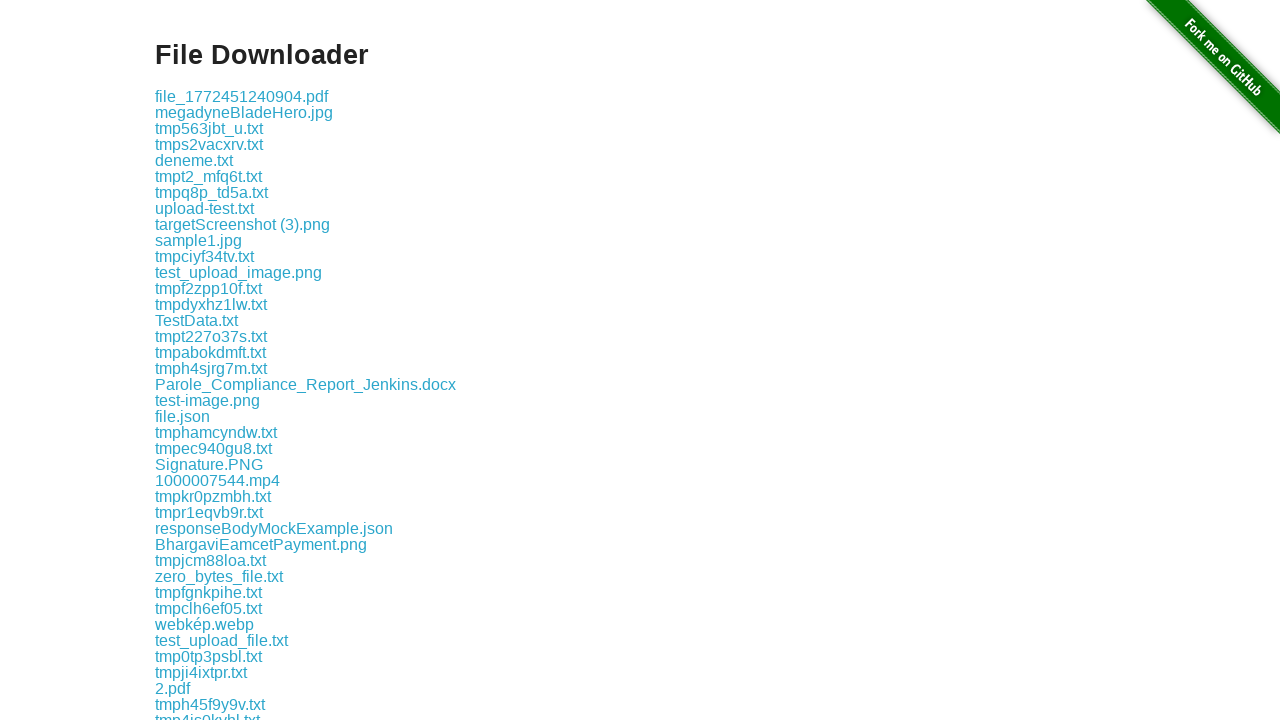

Clicked download link to initiate file download at (242, 96) on .example a >> nth=0
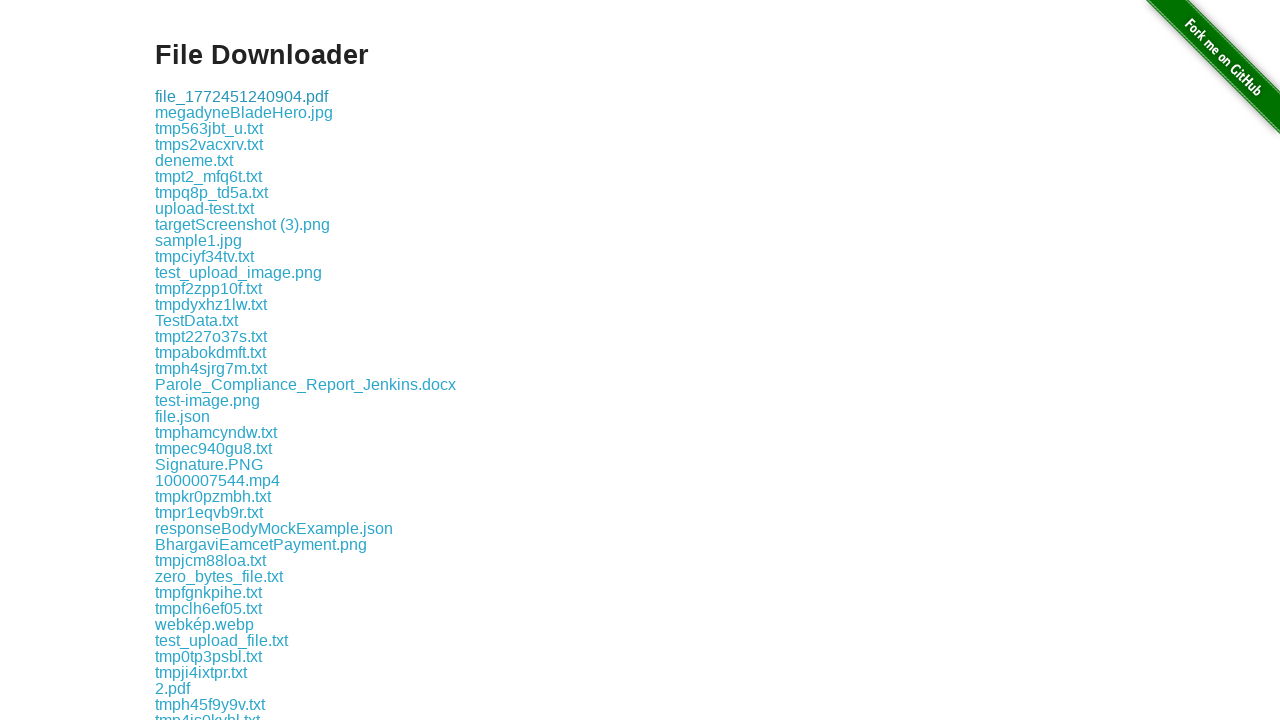

Download started and download object obtained
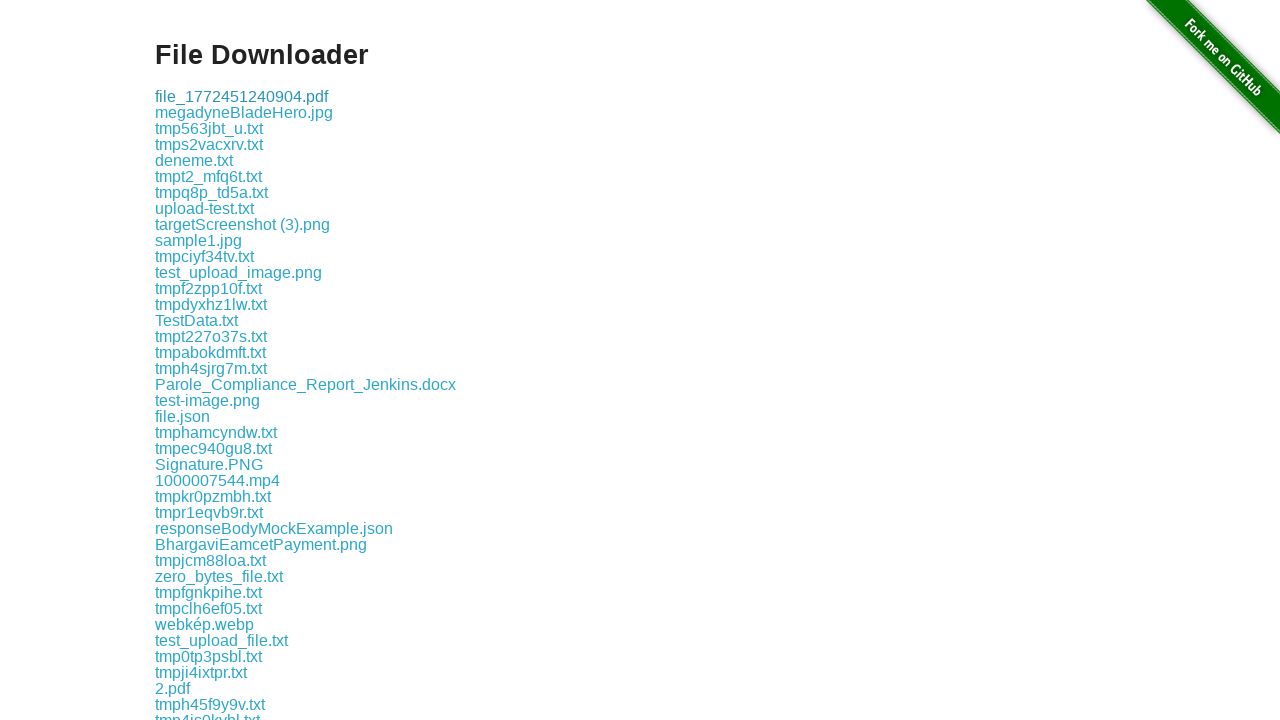

Verified that download has a valid suggested filename
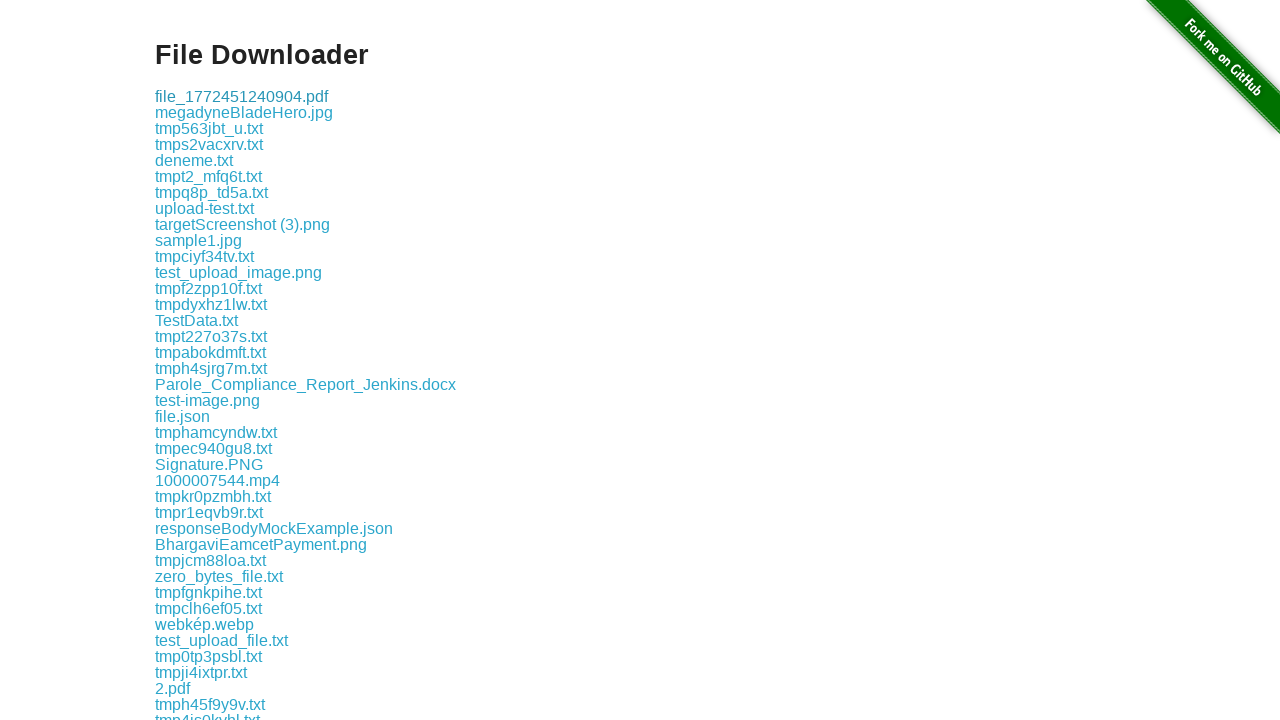

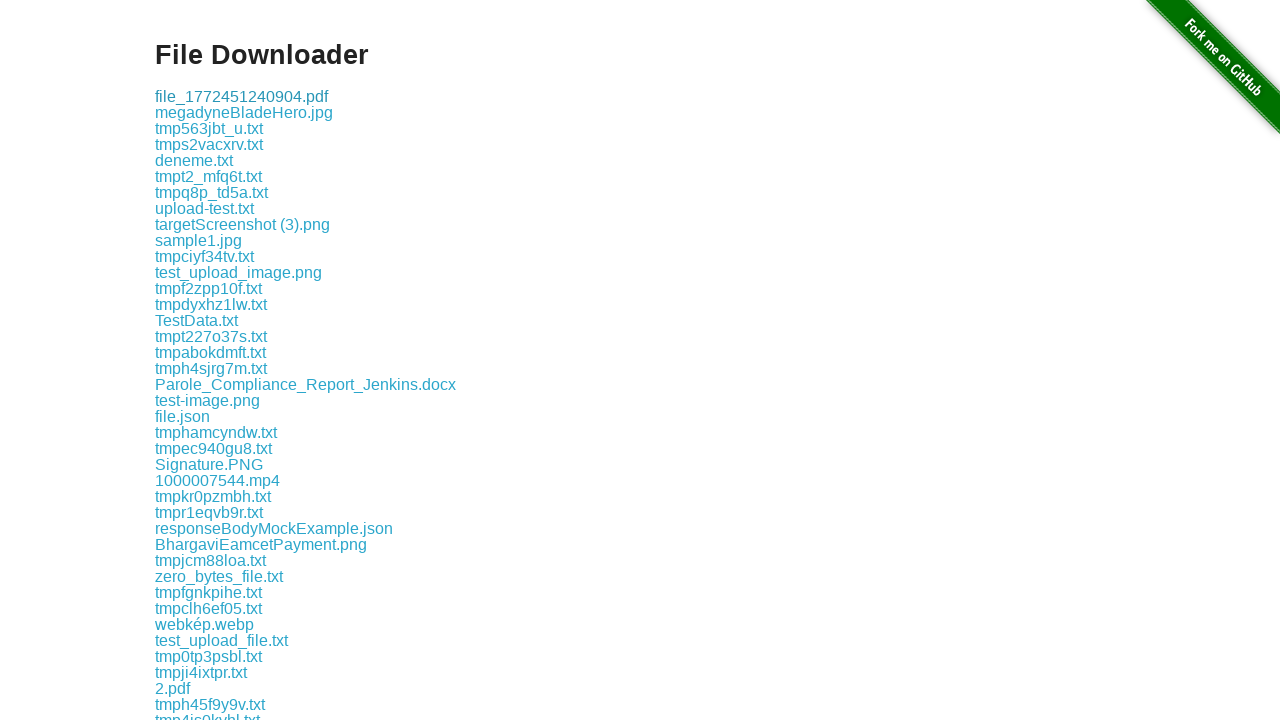